Tests drag and drop functionality on jQueryUI demo page by switching to an iframe and dragging an element onto a drop target

Starting URL: https://jqueryui.com/droppable/

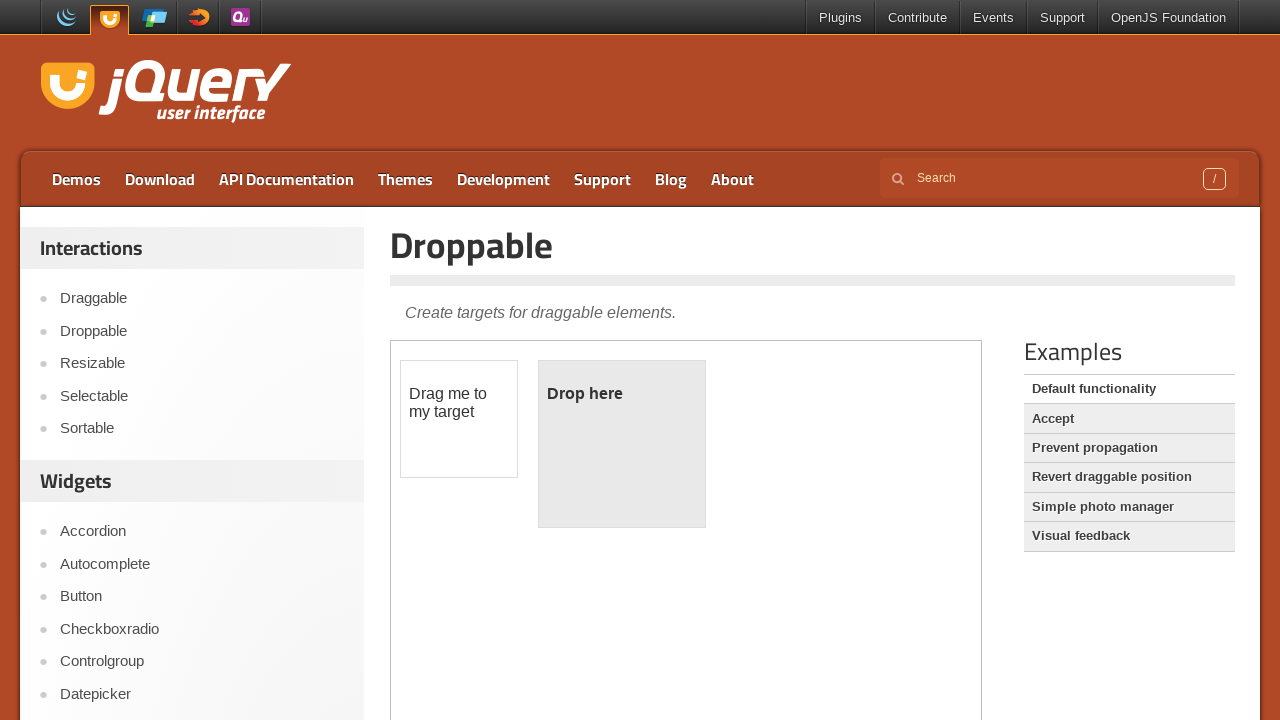

Navigated to jQueryUI droppable demo page
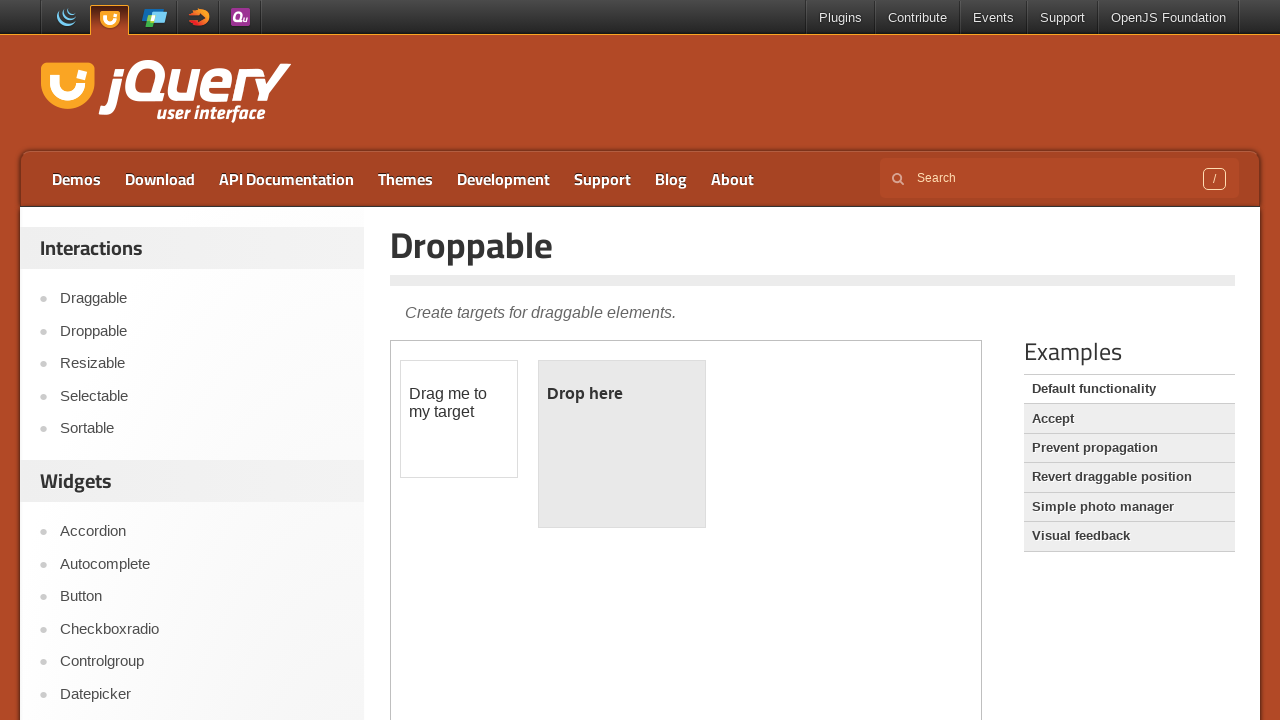

Located and switched to demo iframe
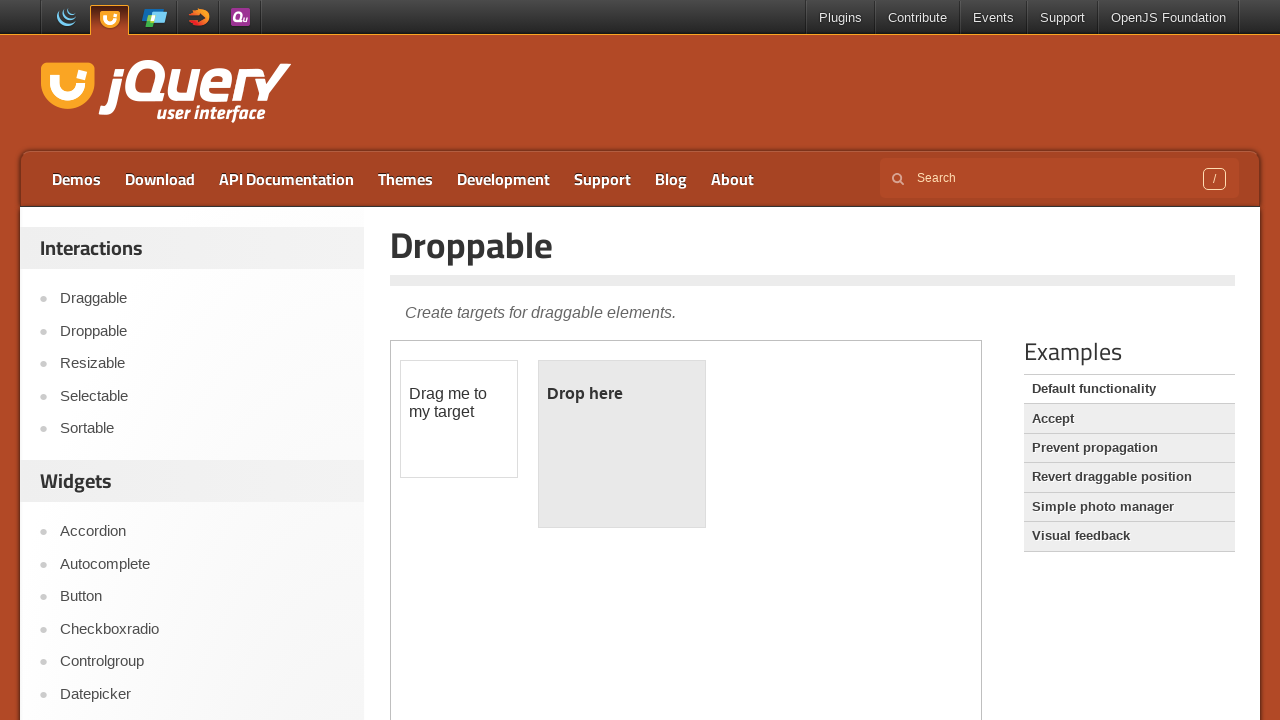

Located draggable element within iframe
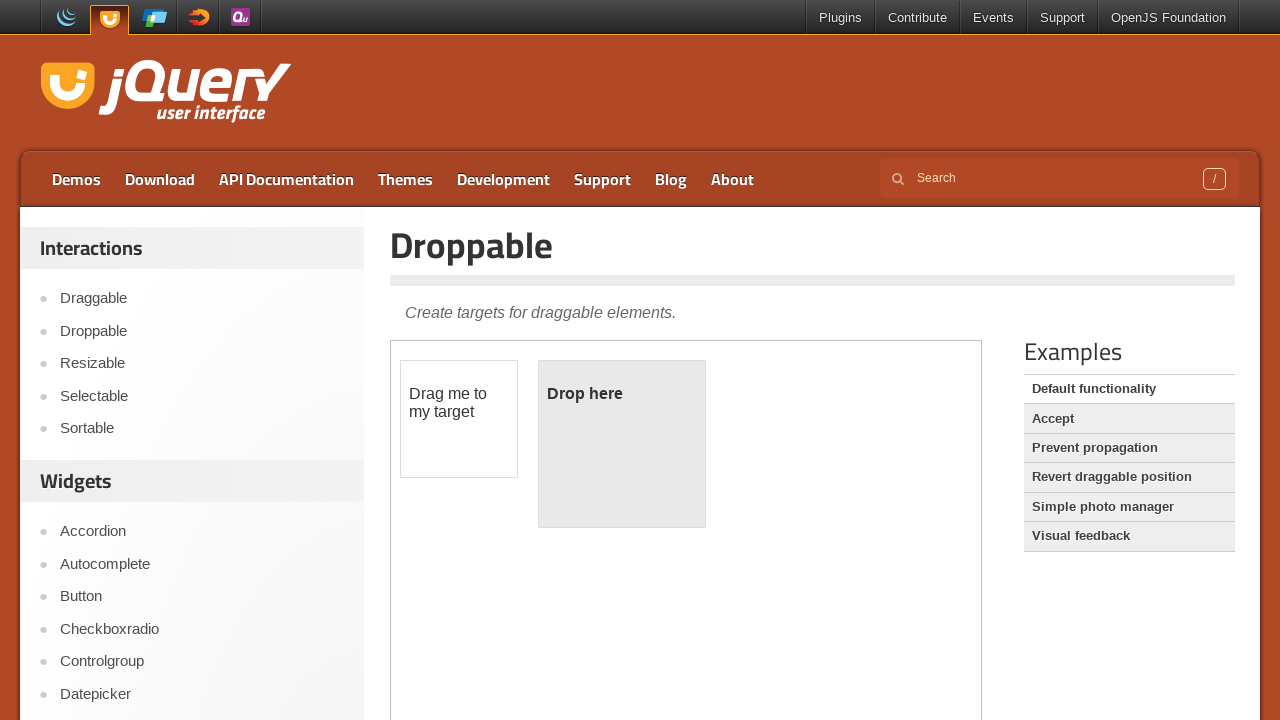

Located droppable target element within iframe
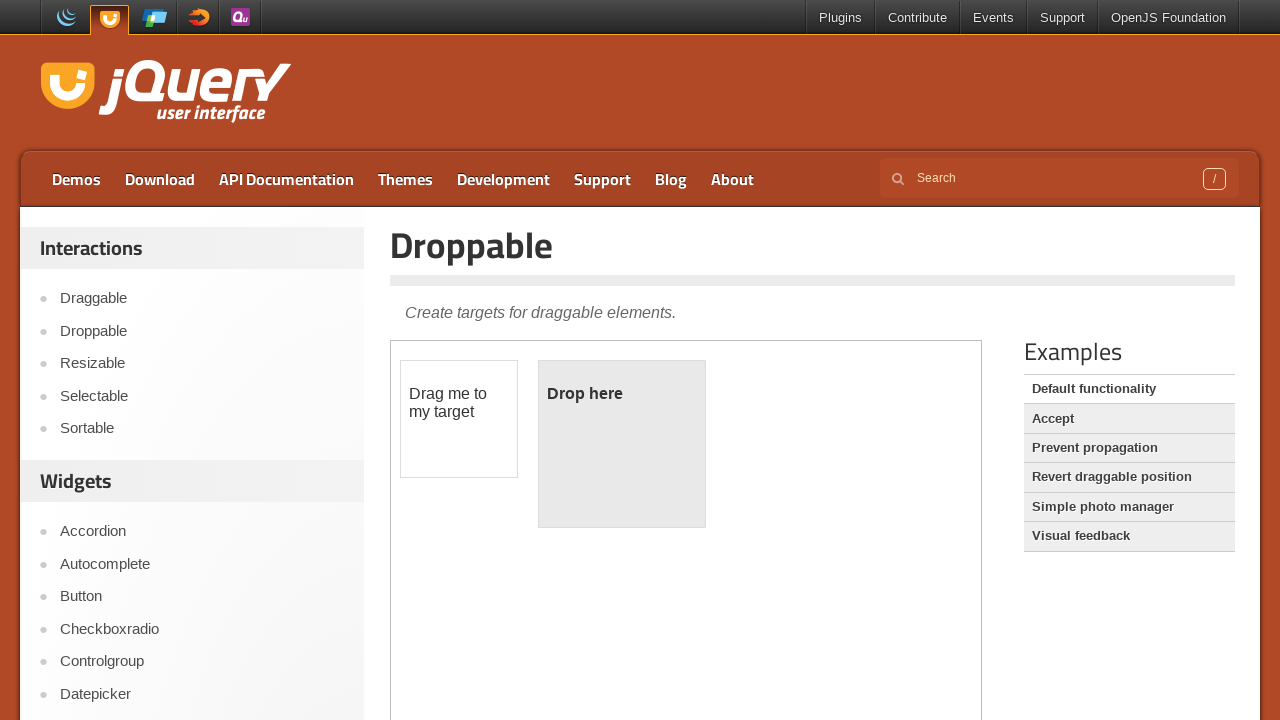

Dragged element onto drop target at (622, 444)
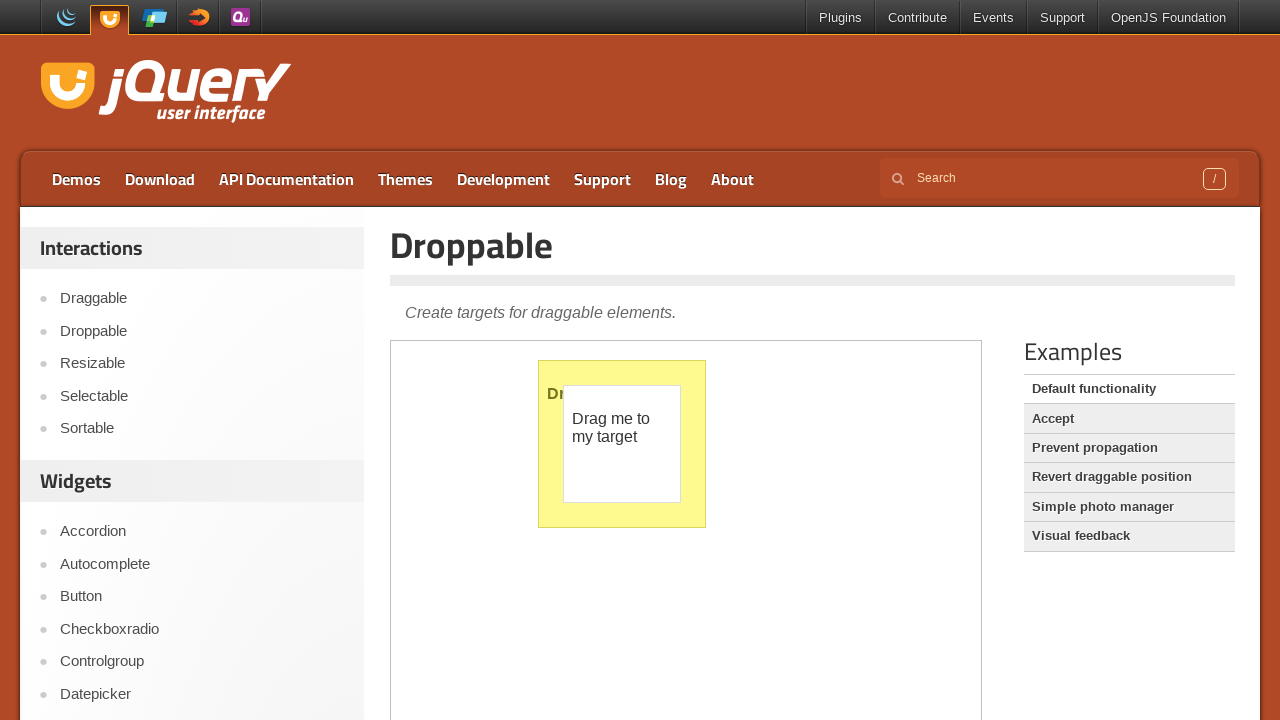

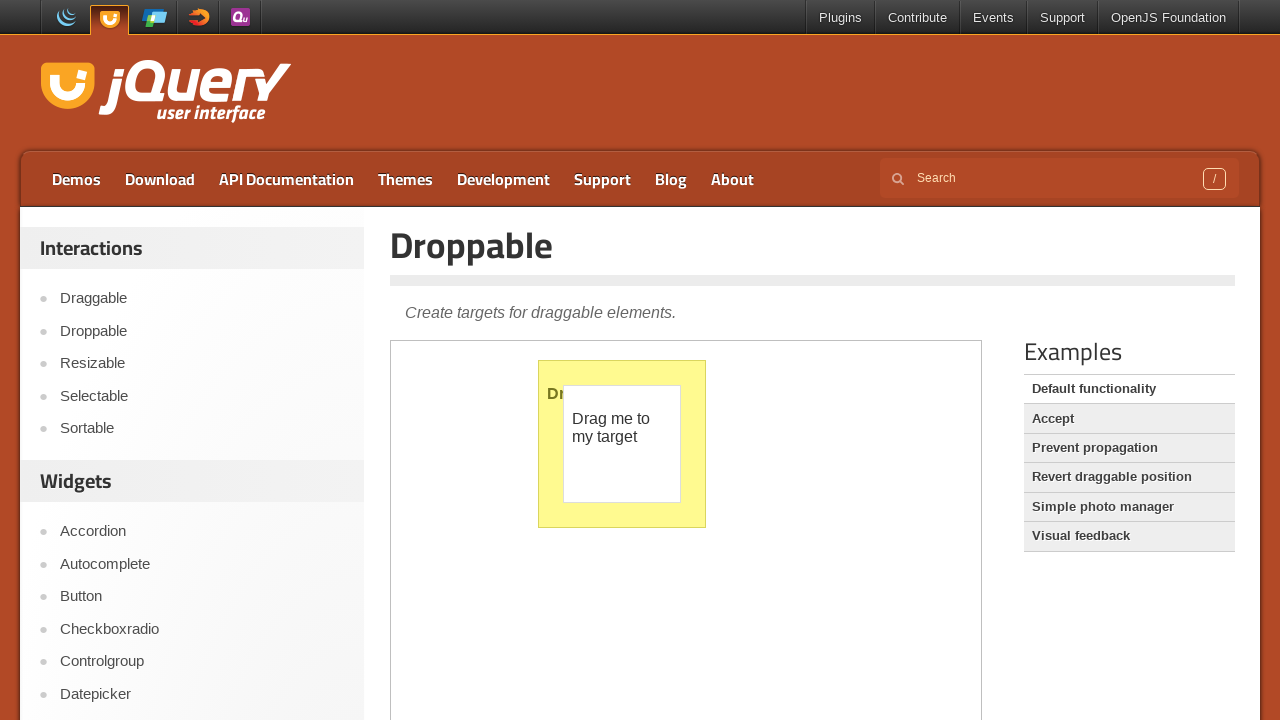